Tests that the zip code field accepts a valid 5-digit code and proceeds to the signup page

Starting URL: https://www.sharelane.com/cgi-bin/register.py

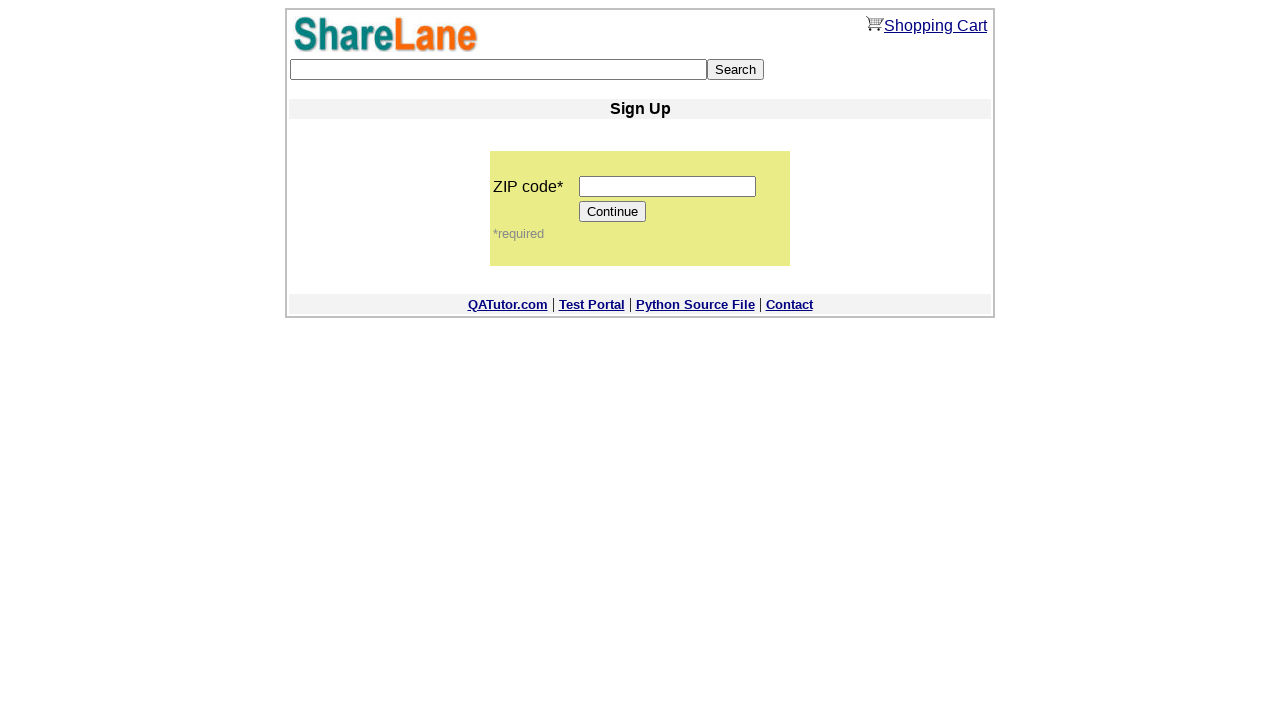

Entered 5-digit zip code '12345' into zip code field on input[name='zip_code']
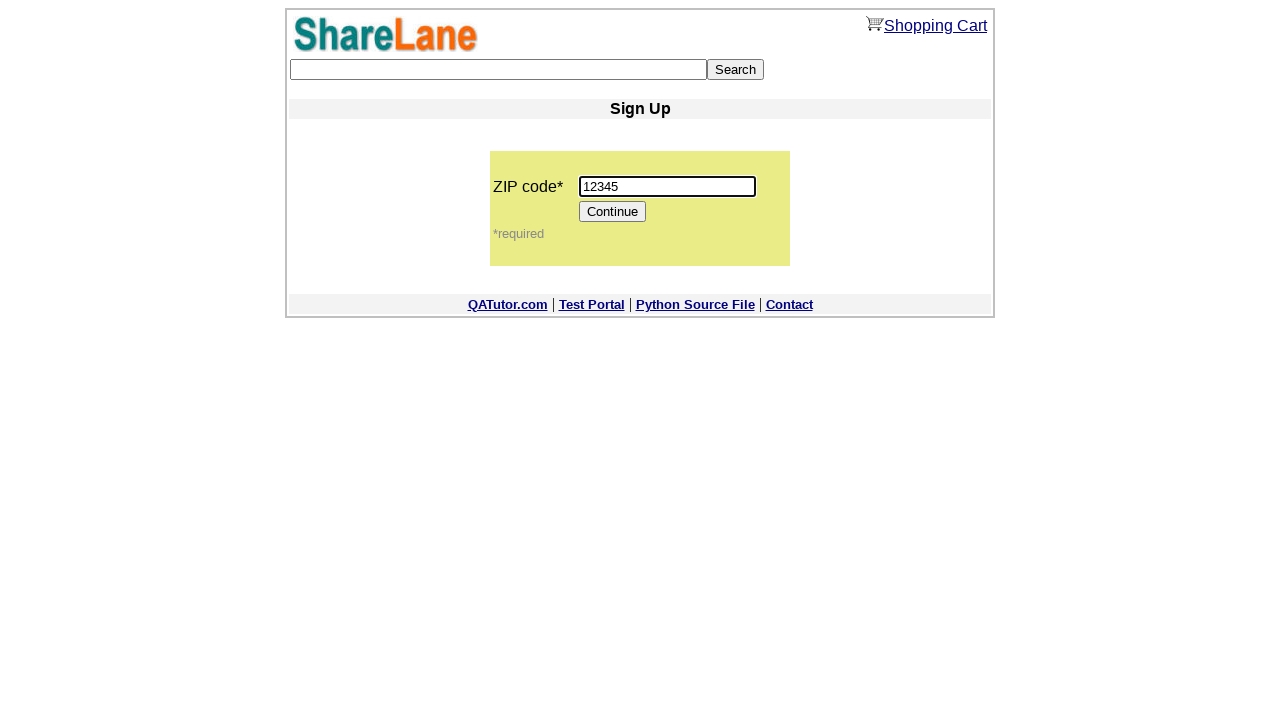

Clicked Continue button to proceed with zip code validation at (613, 212) on input[value='Continue']
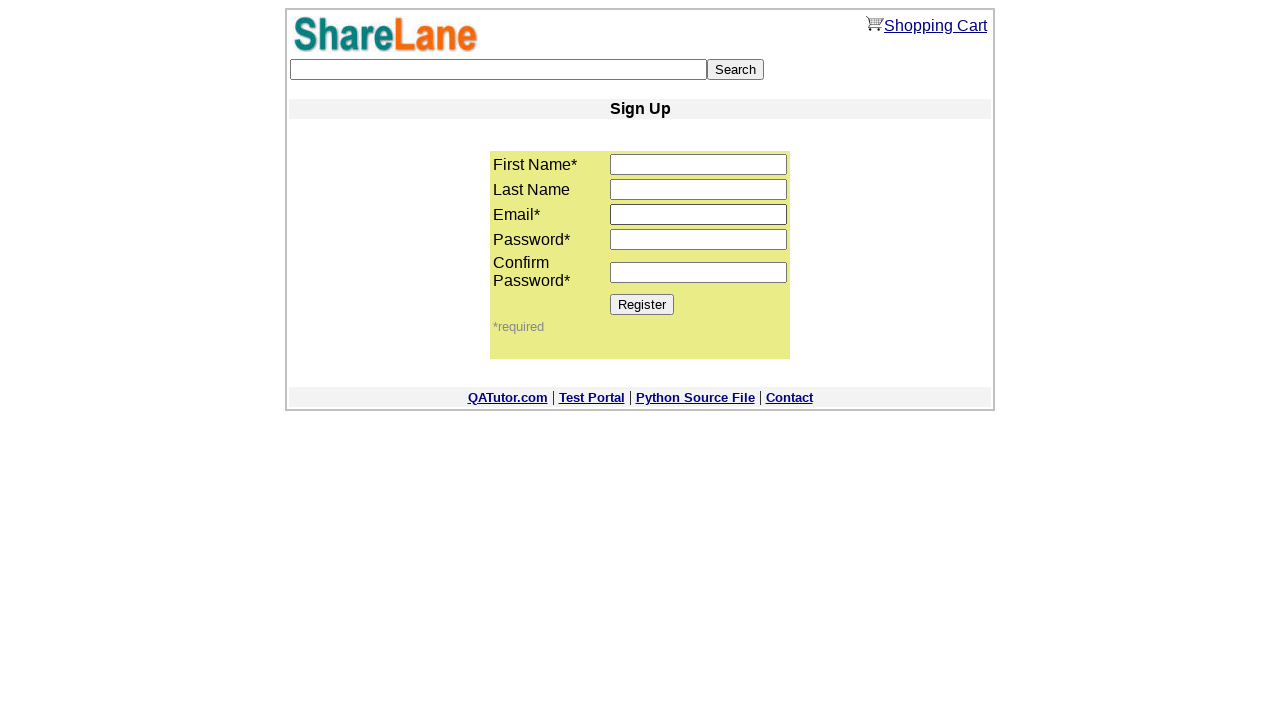

Verified successful navigation to signup page - Register button is visible
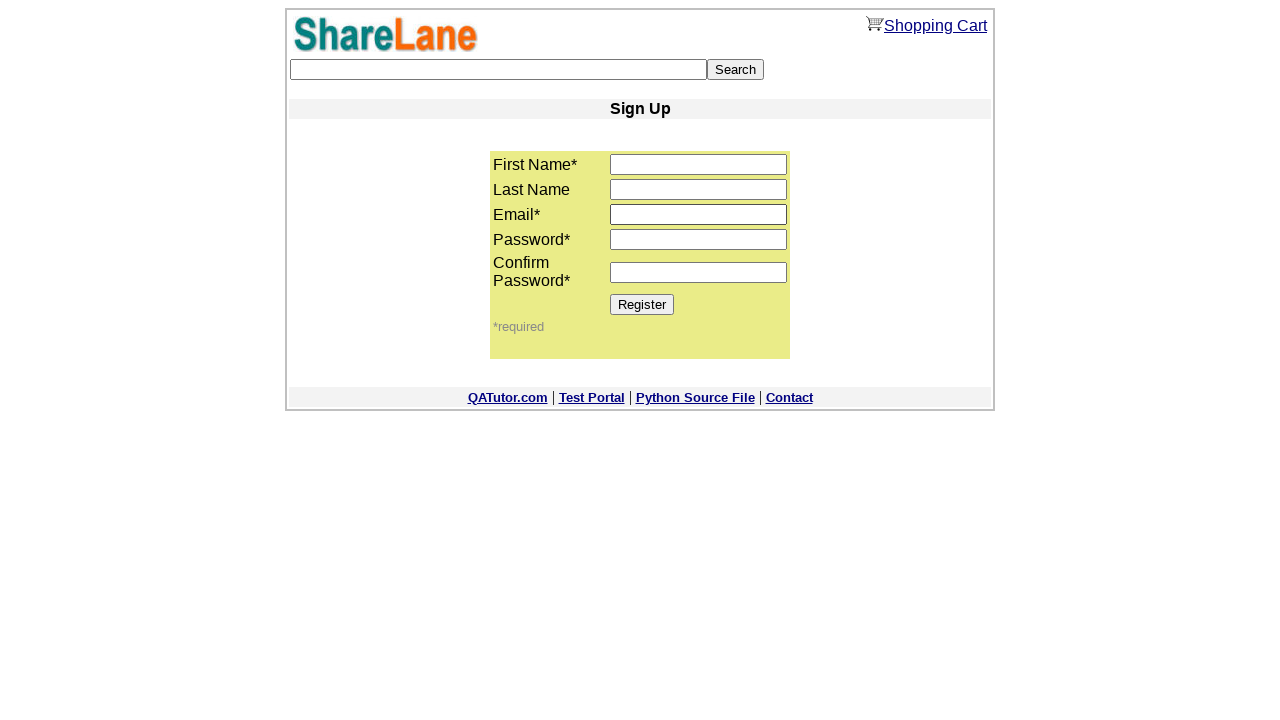

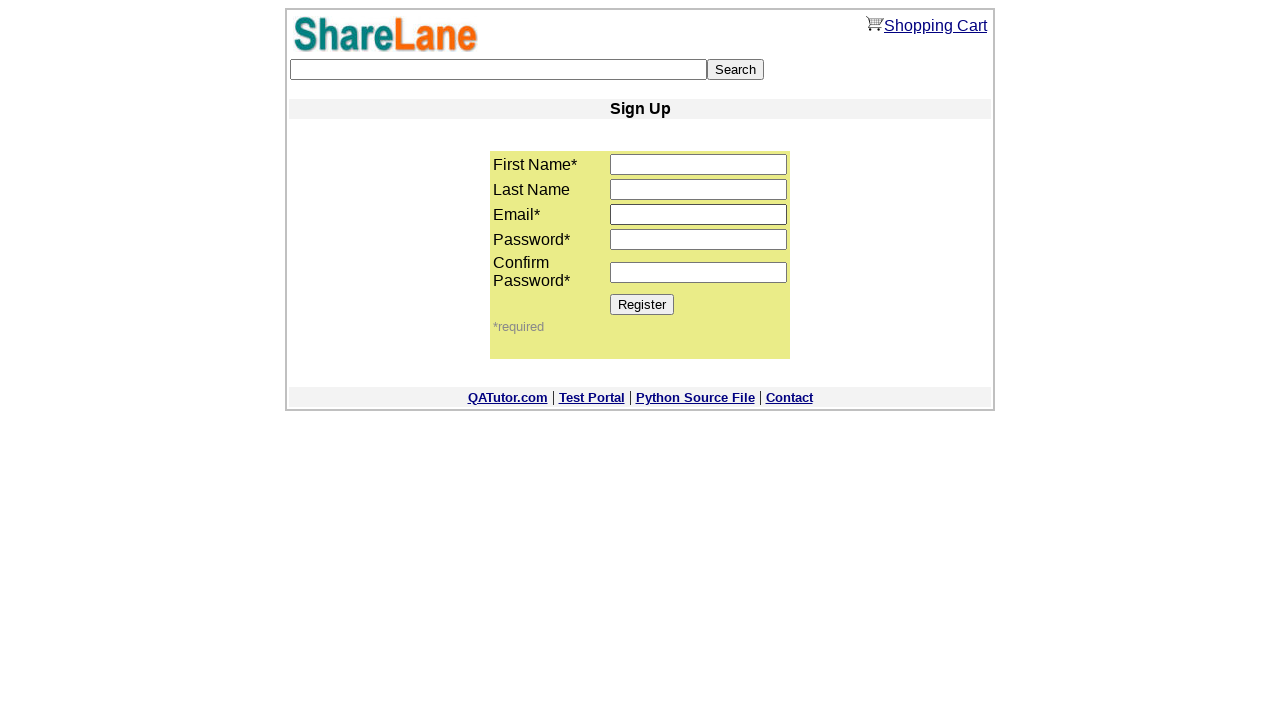